Tests registration form validation when username starts with spaces (prefix spaces)

Starting URL: https://anatoly-karpovich.github.io/demo-login-form/

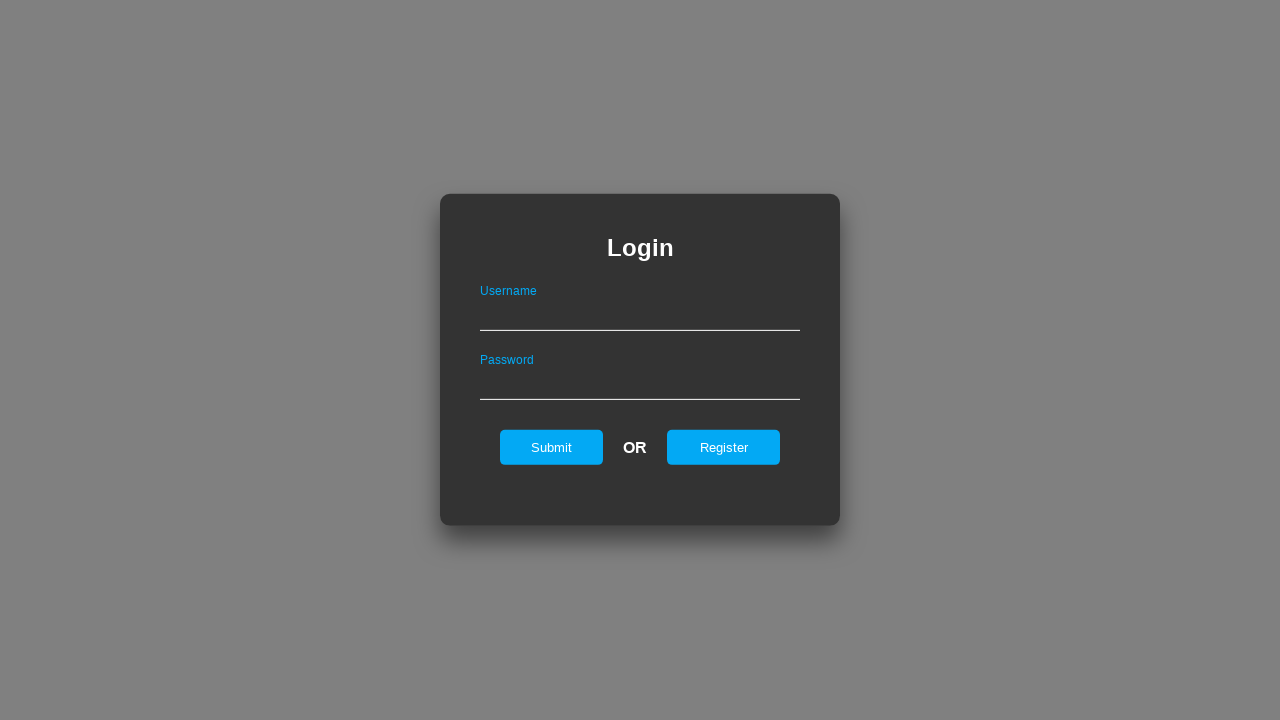

Clicked register link to show registration form at (724, 447) on #registerOnLogin
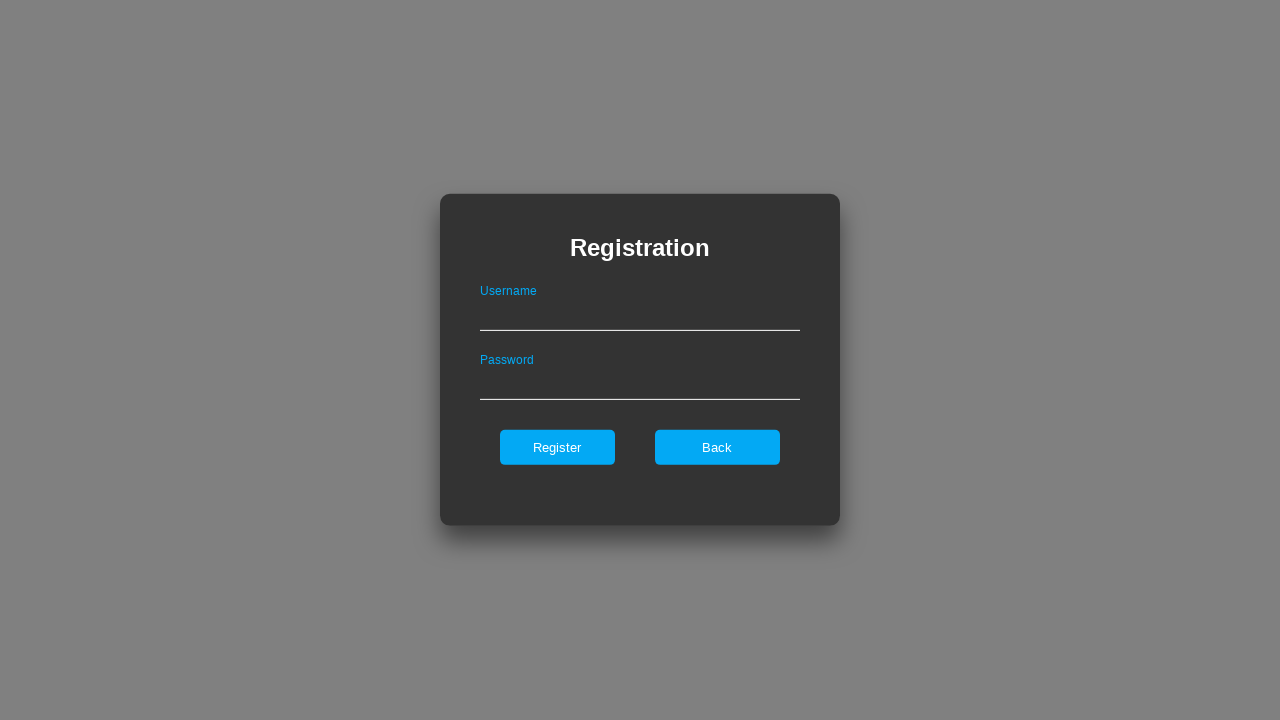

Removed maxlength attribute from username field
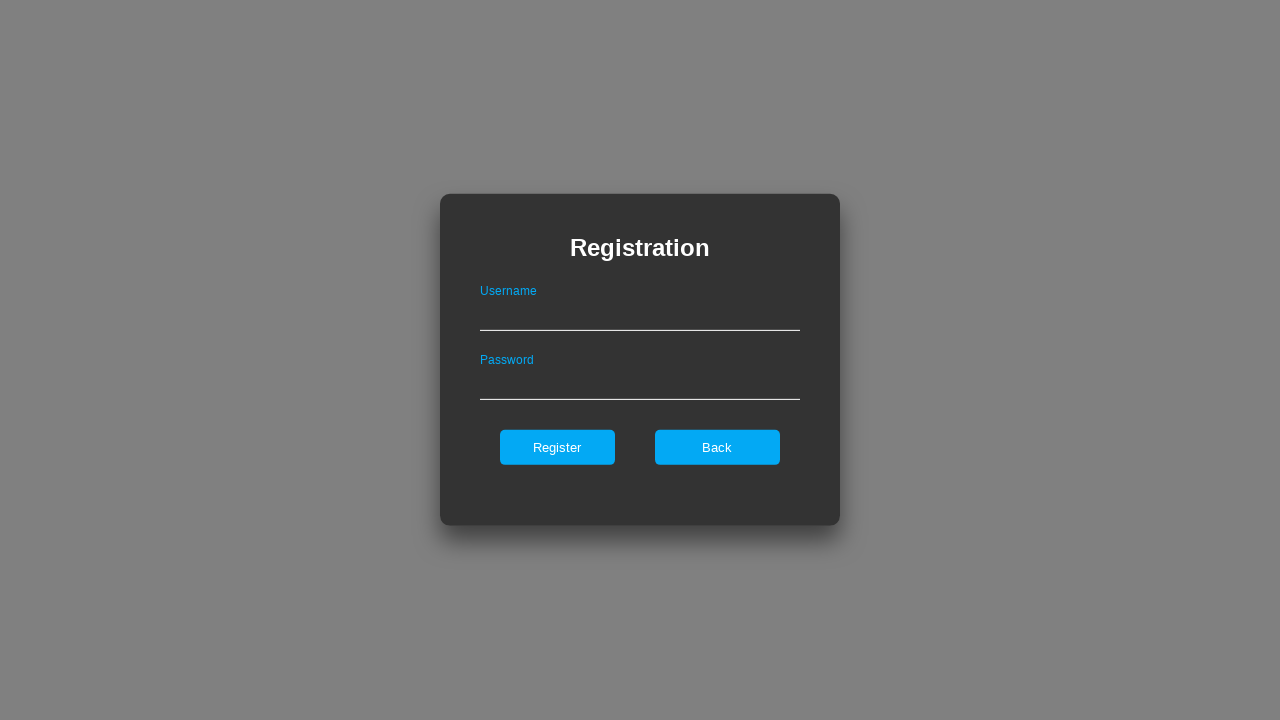

Removed maxlength attribute from password field
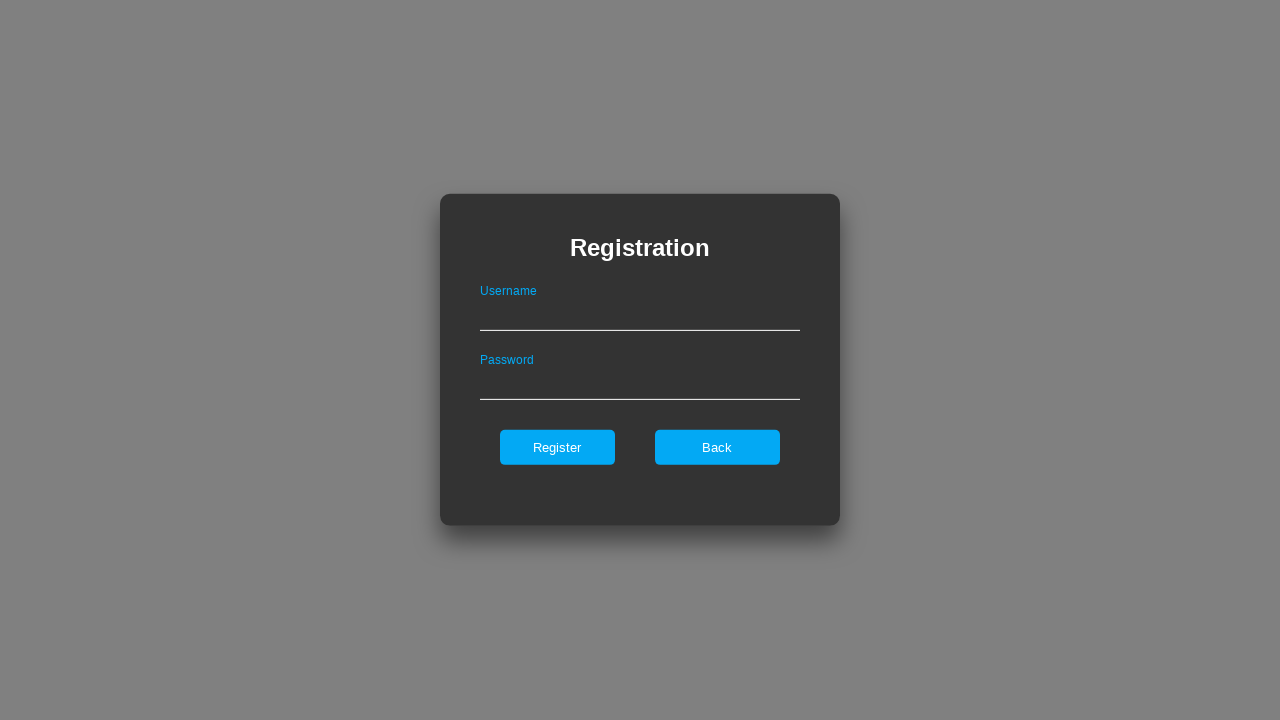

Filled username field with '  Abcqwermy' (starts with spaces) on .registerForm #userNameOnRegister
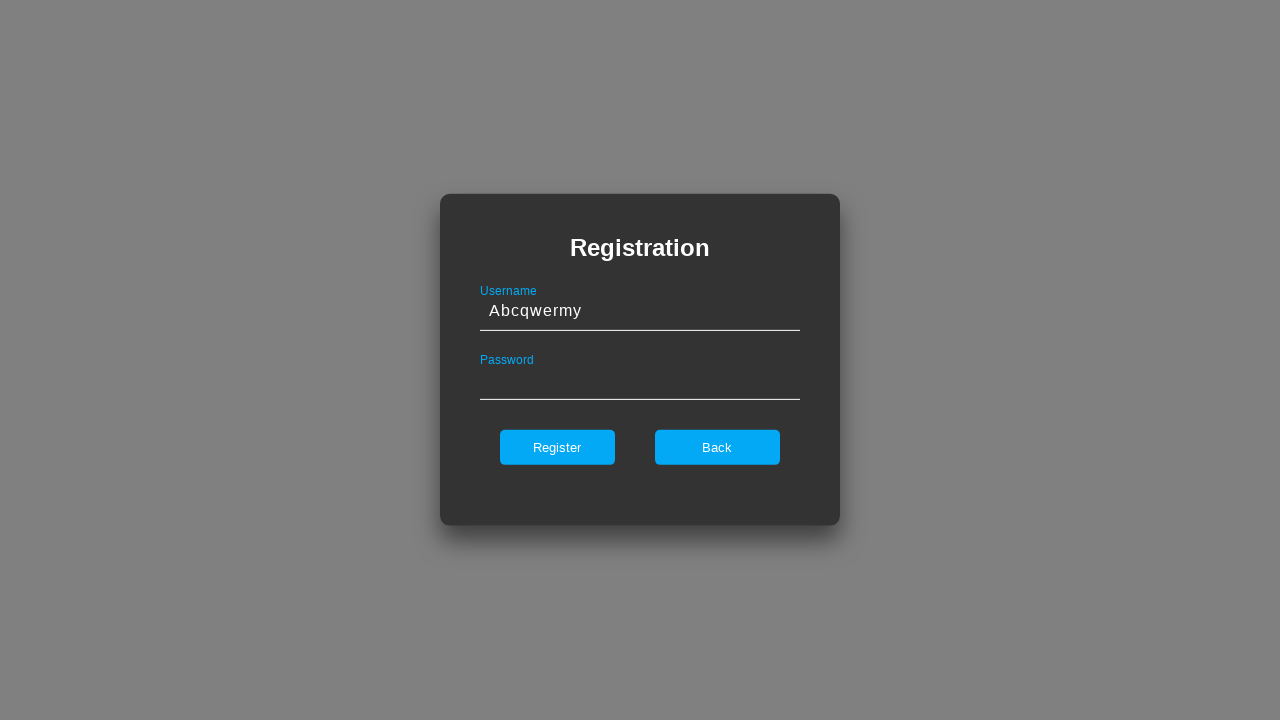

Filled password field with 'QWErty12345678' on .registerForm #passwordOnRegister
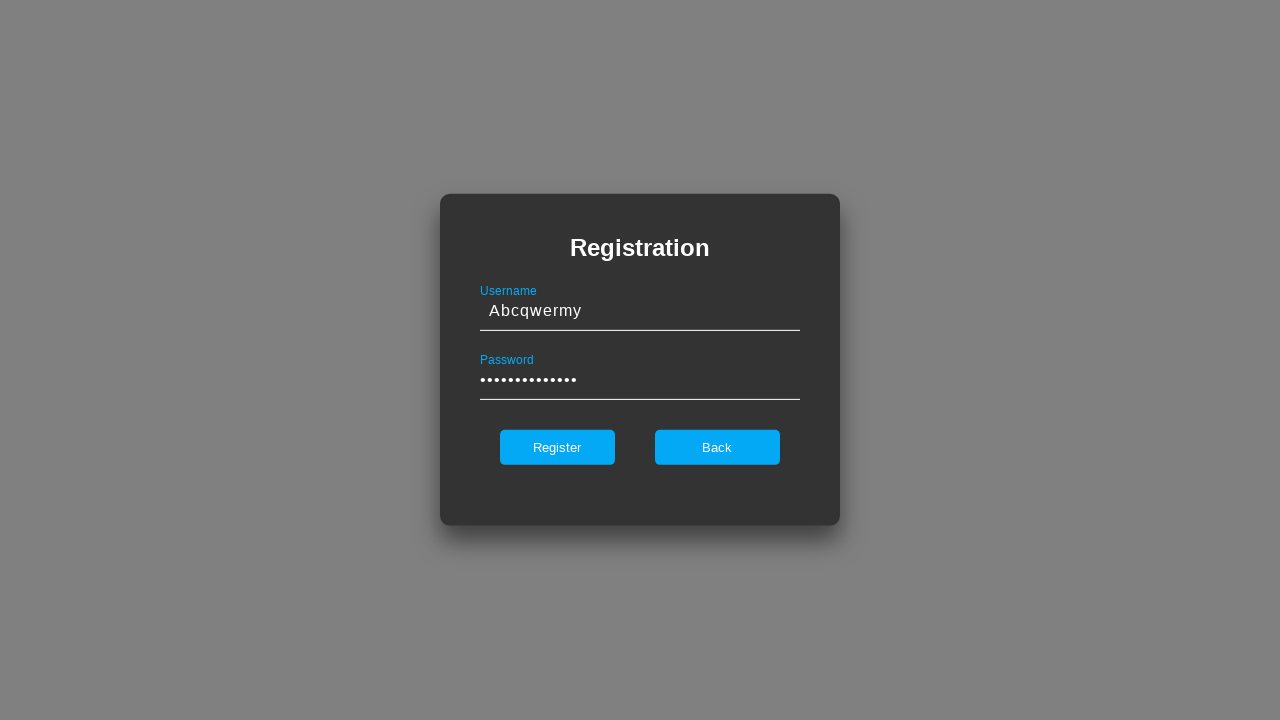

Clicked register button to submit form at (557, 447) on .registerForm #register
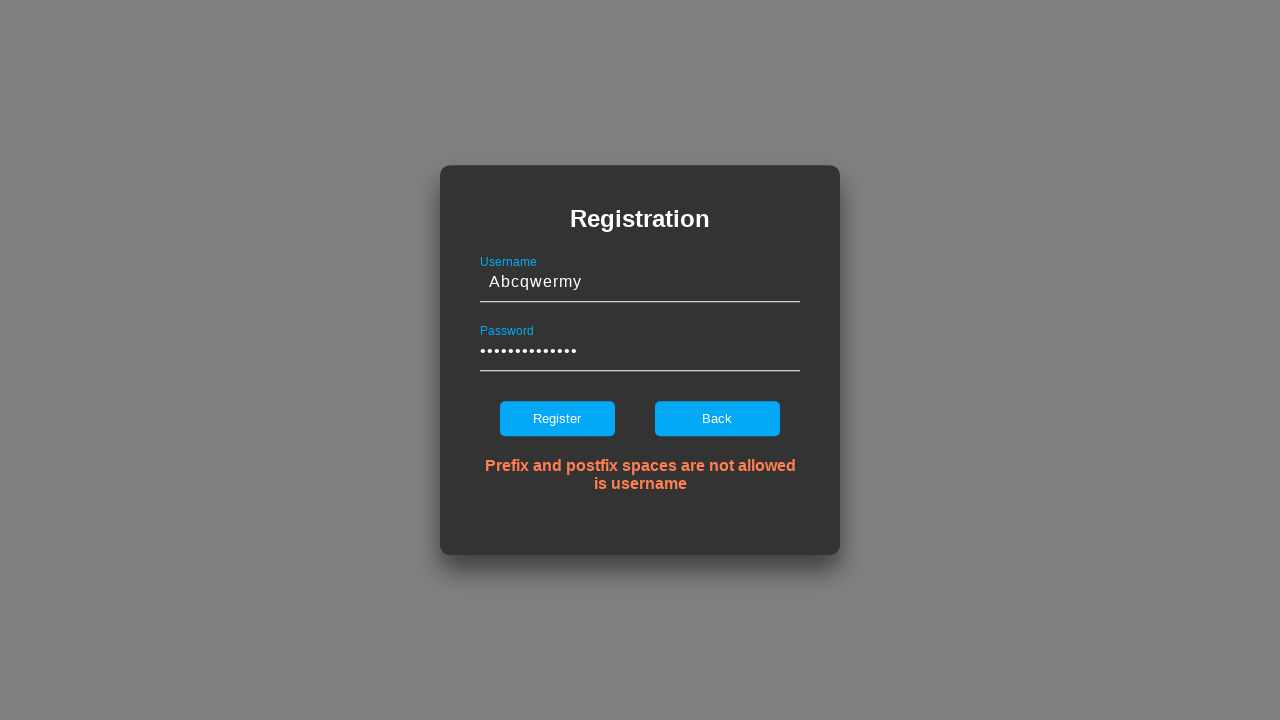

Verified error message displays: 'Prefix and postfix spaces are not allowed is username'
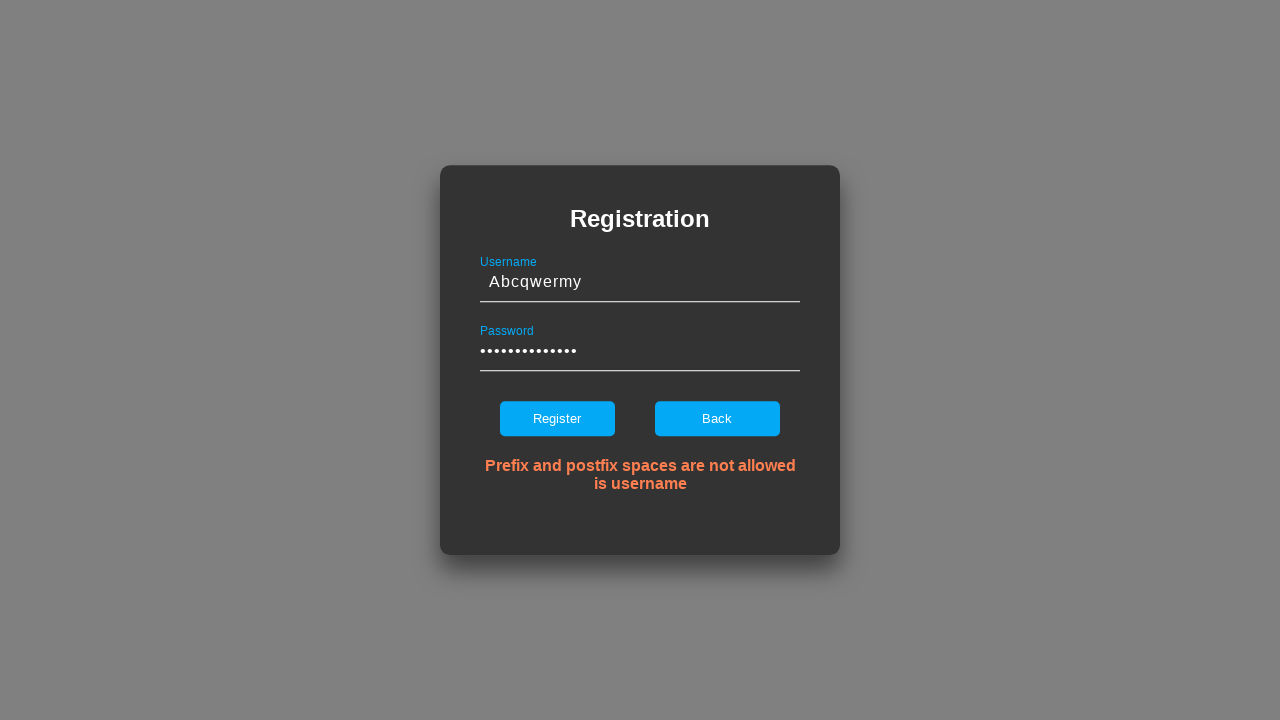

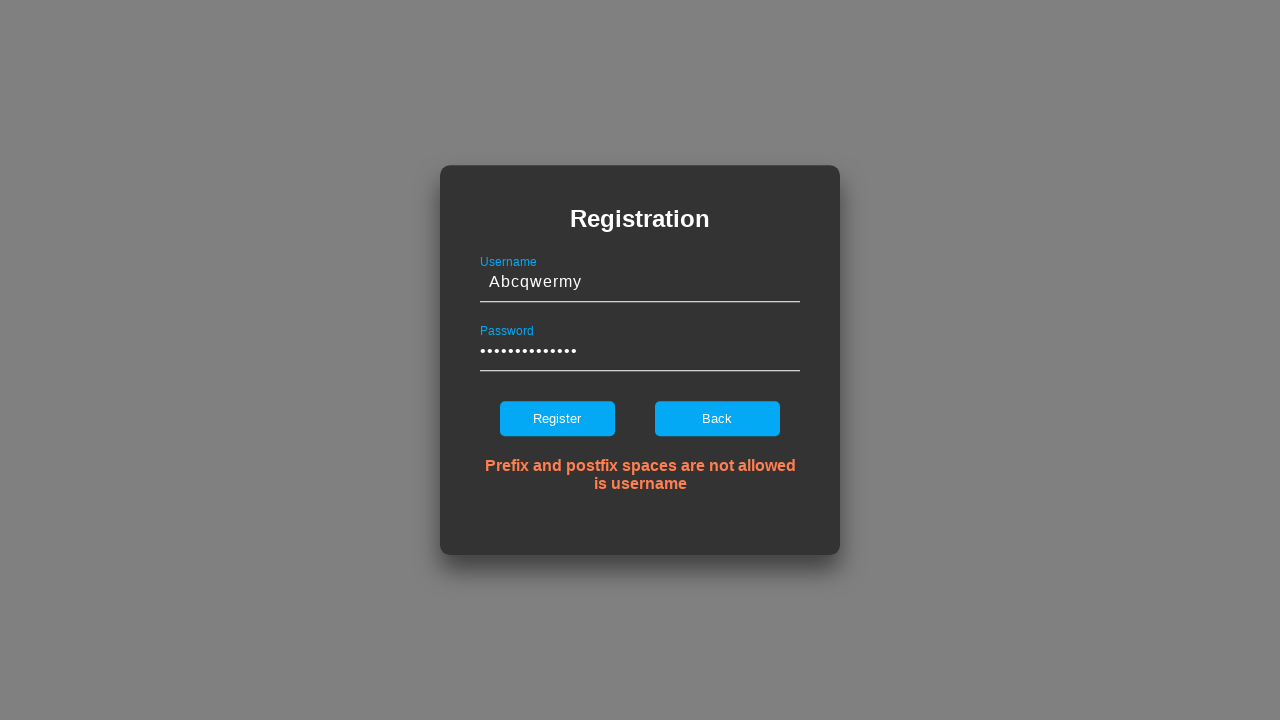